Tests 7-character validation form with invalid input containing special character "$" and verifies the validation message shows "Invalid Value"

Starting URL: https://testpages.eviltester.com/styled/apps/7charval/simple7charvalidation.html

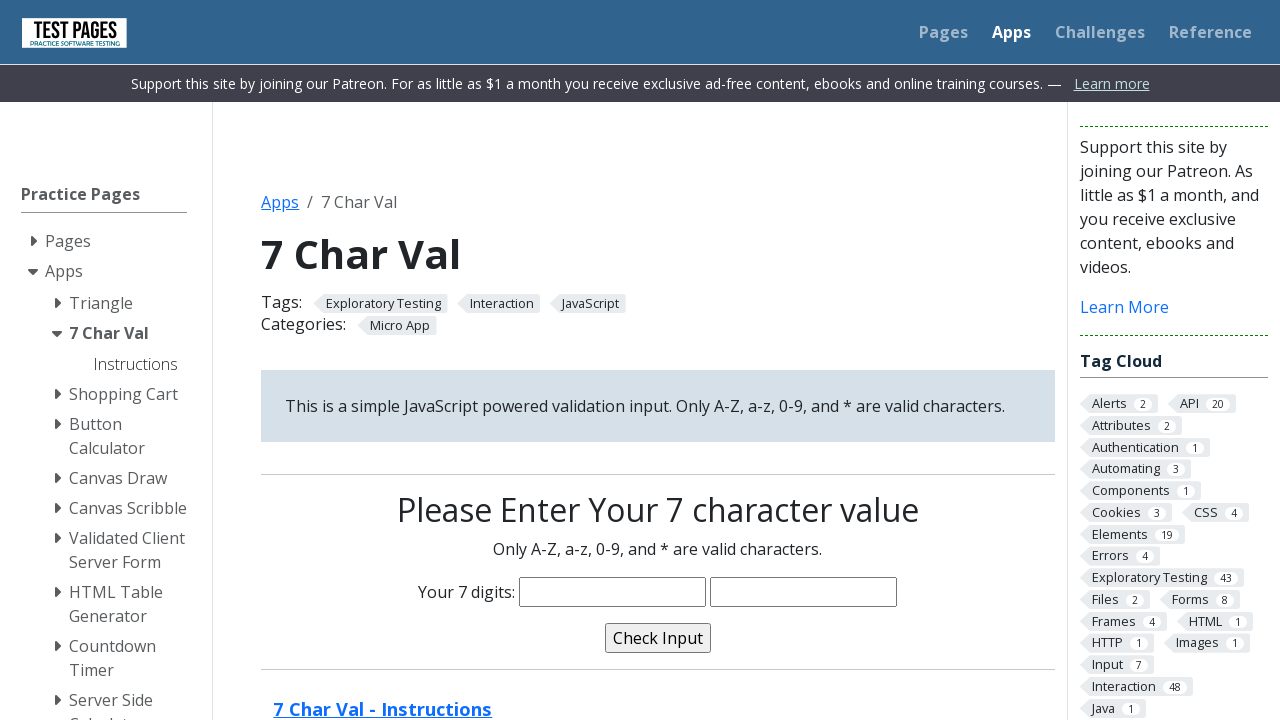

Filled characters field with invalid input 'Abc$123' containing special character on input[name='characters']
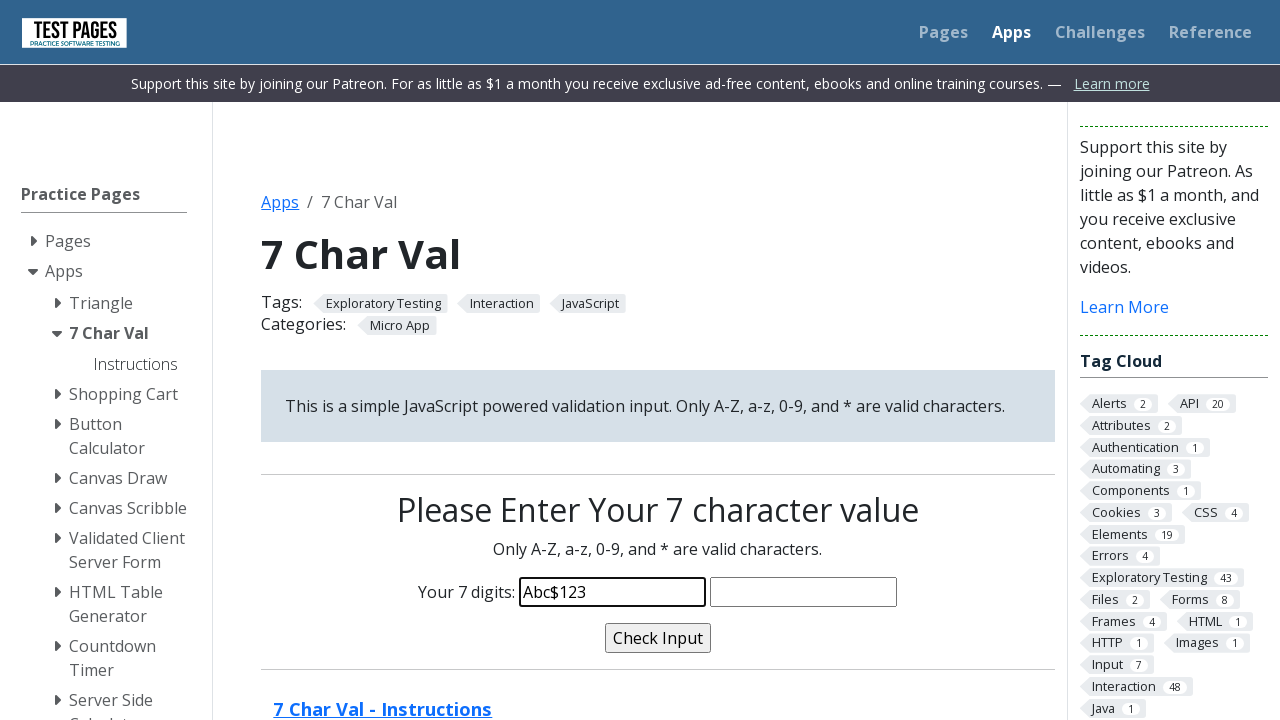

Clicked validate button to trigger validation at (658, 638) on input[name='validate']
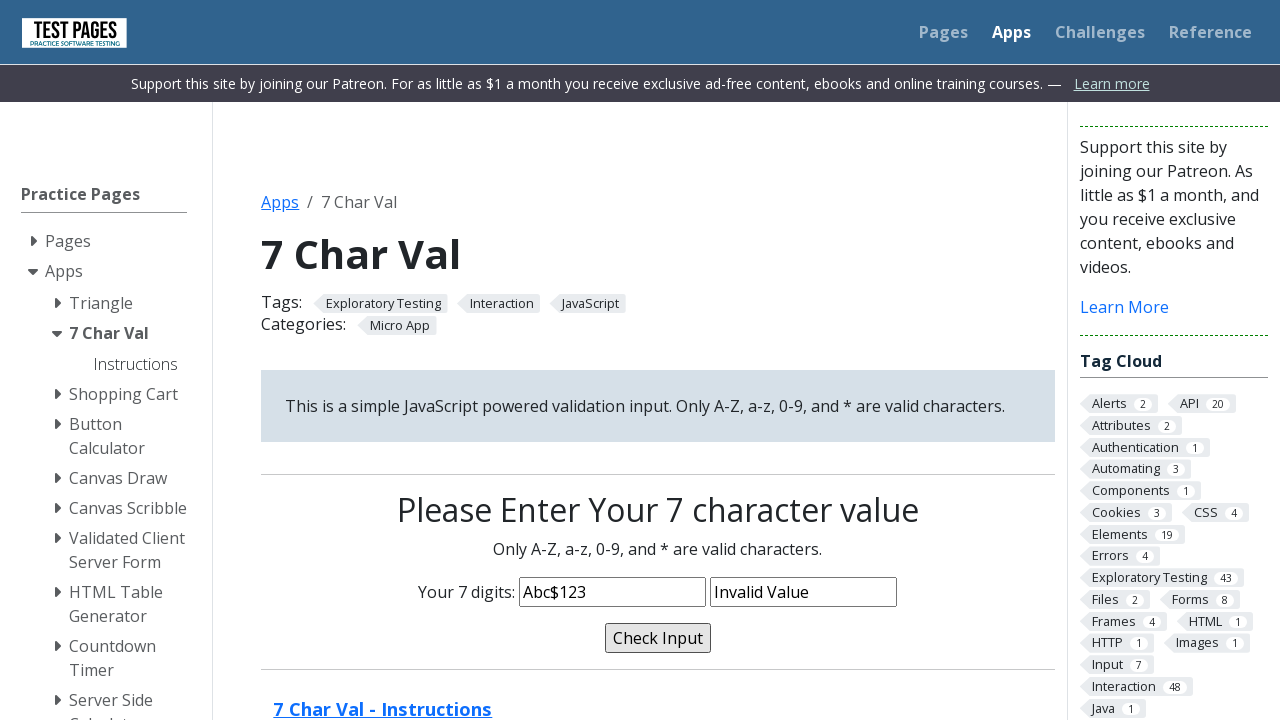

Validation message element loaded
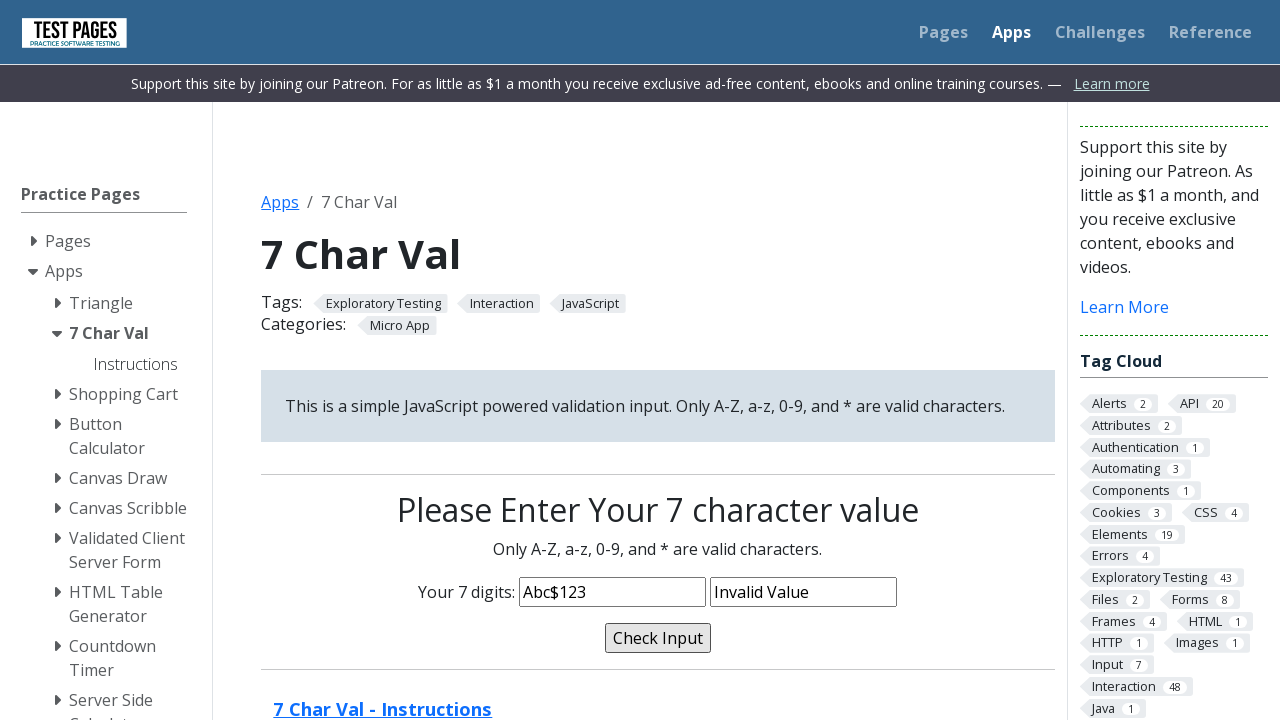

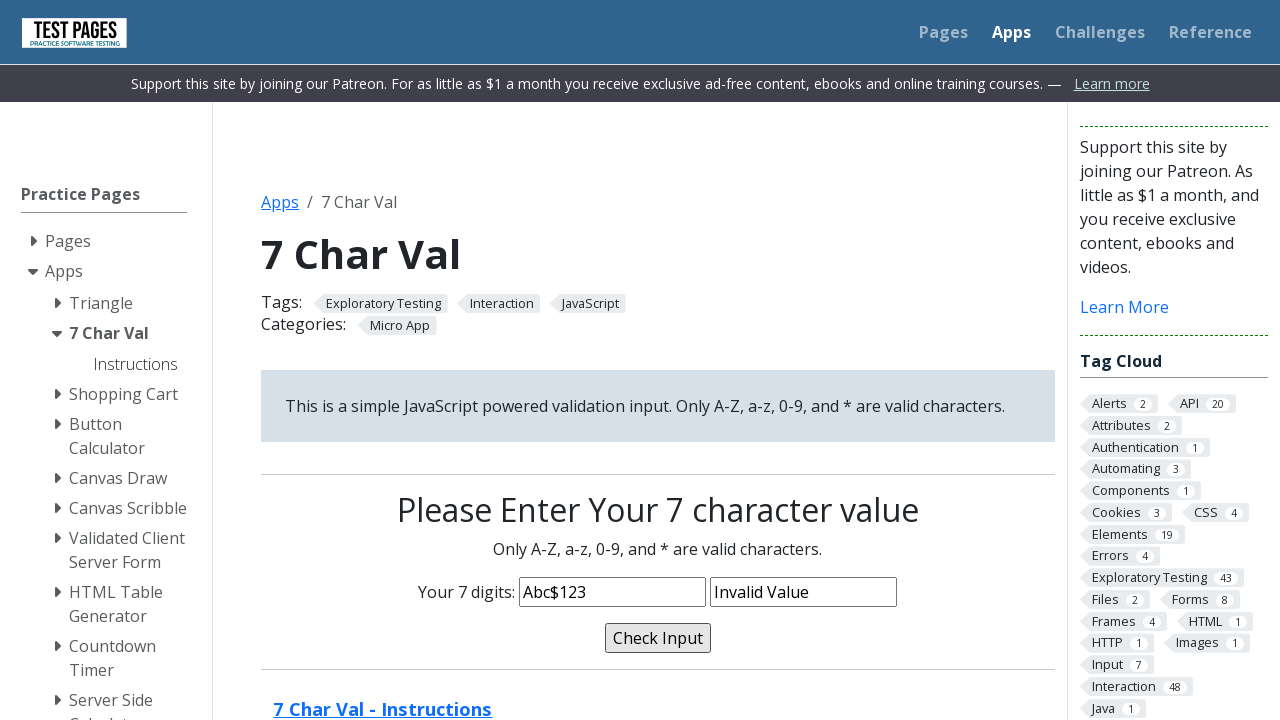